Navigates to the OrangeHRM demo login page and verifies the URL

Starting URL: https://opensource-demo.orangehrmlive.com/web/index.php/auth/login

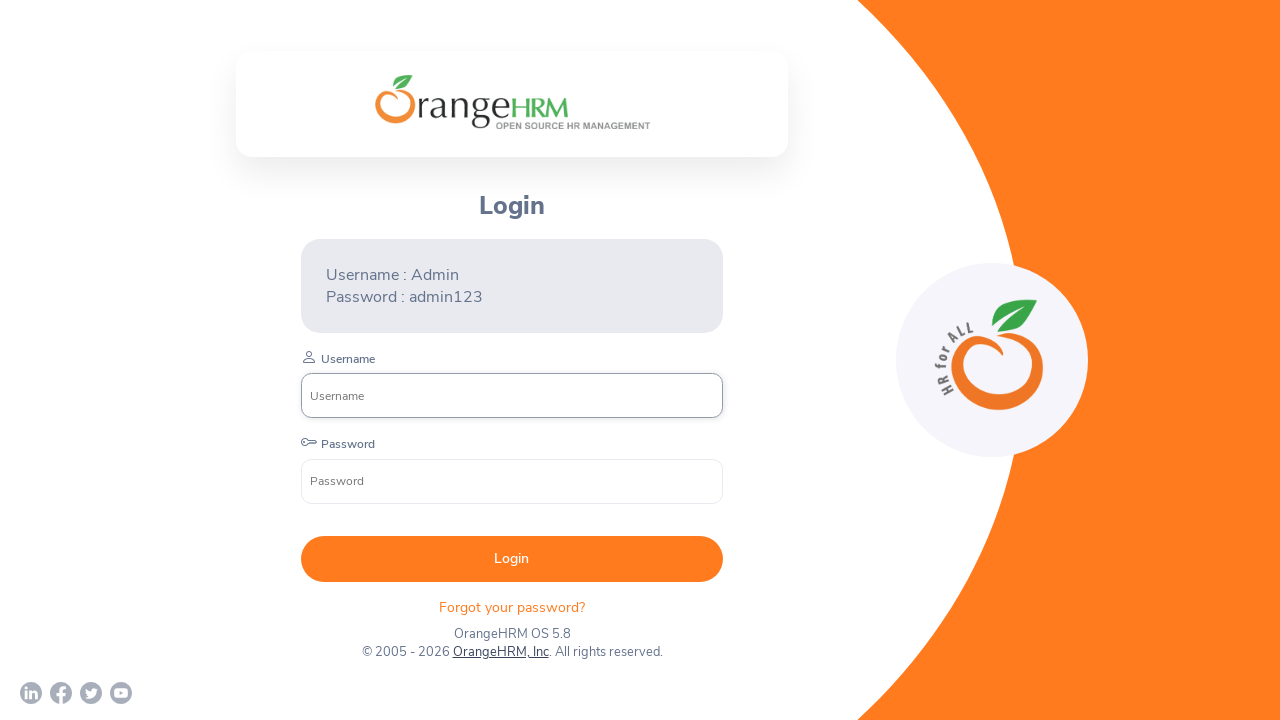

Navigated to OrangeHRM demo login page
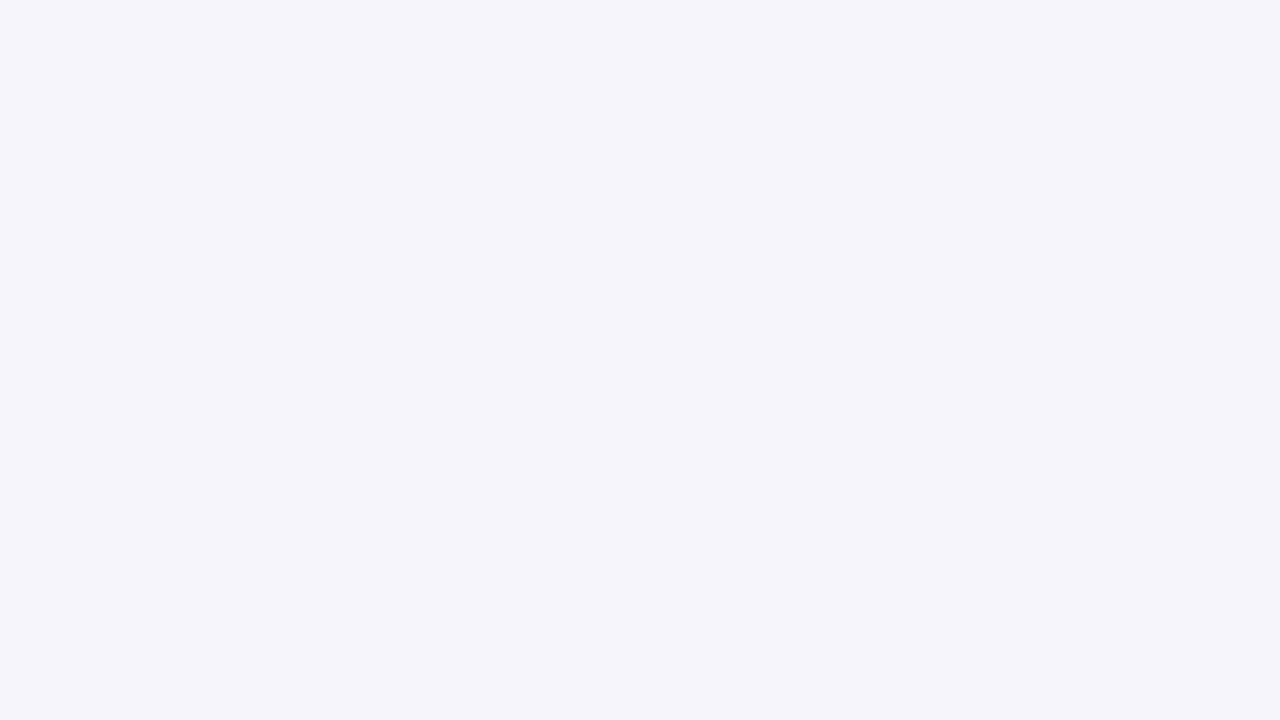

Verified that the current URL matches the expected login page URL
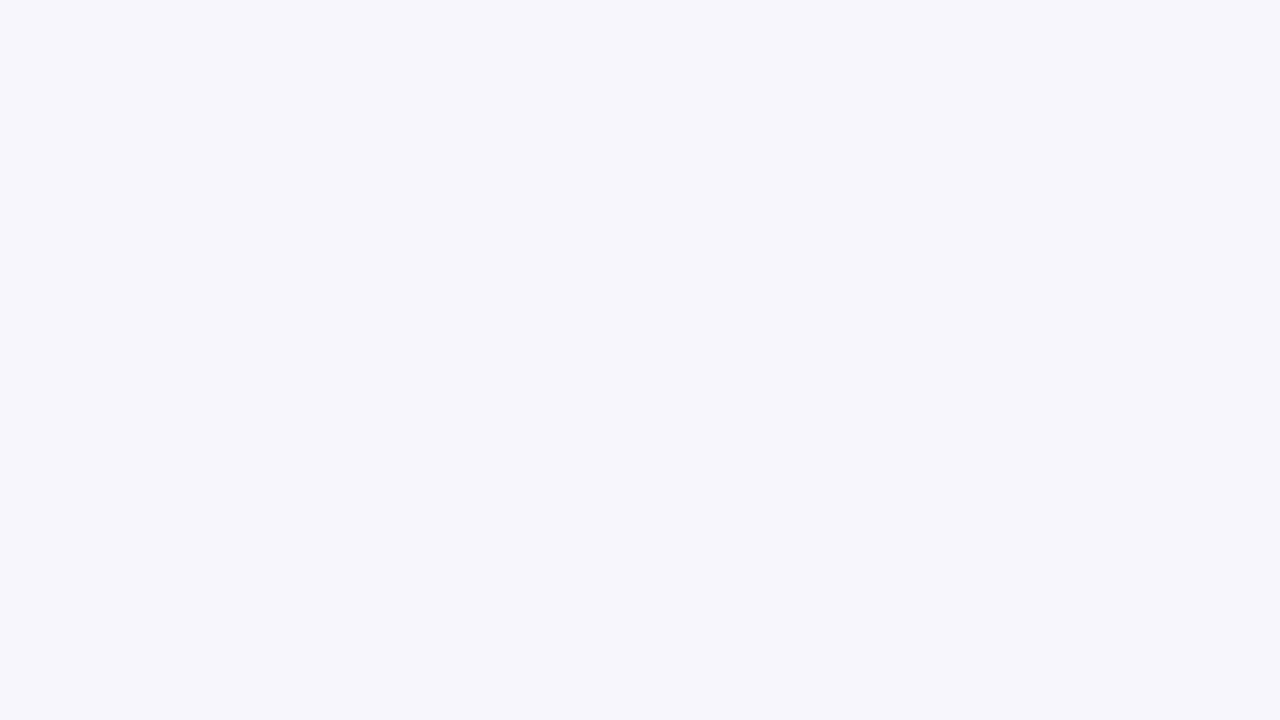

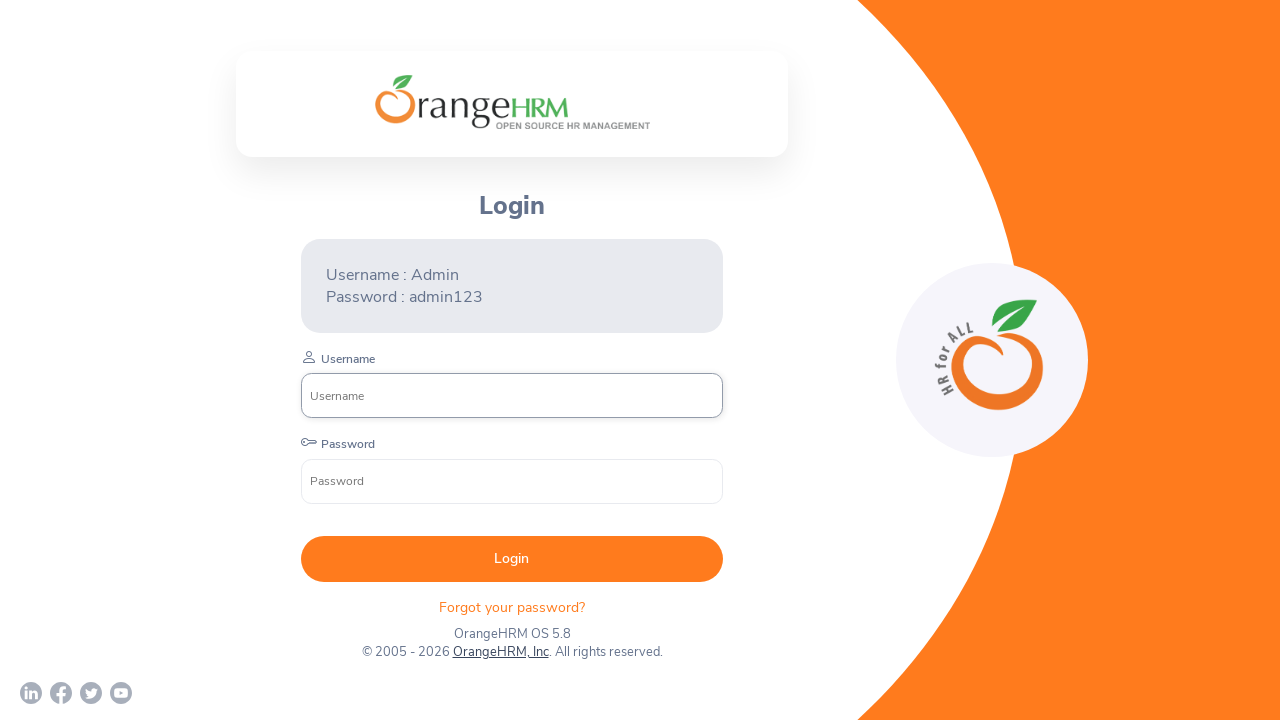